Tests JavaScript confirm alert (type 2) by clicking the button, dismissing the confirm dialog, and verifying the Cancel result.

Starting URL: https://the-internet.herokuapp.com/javascript_alerts

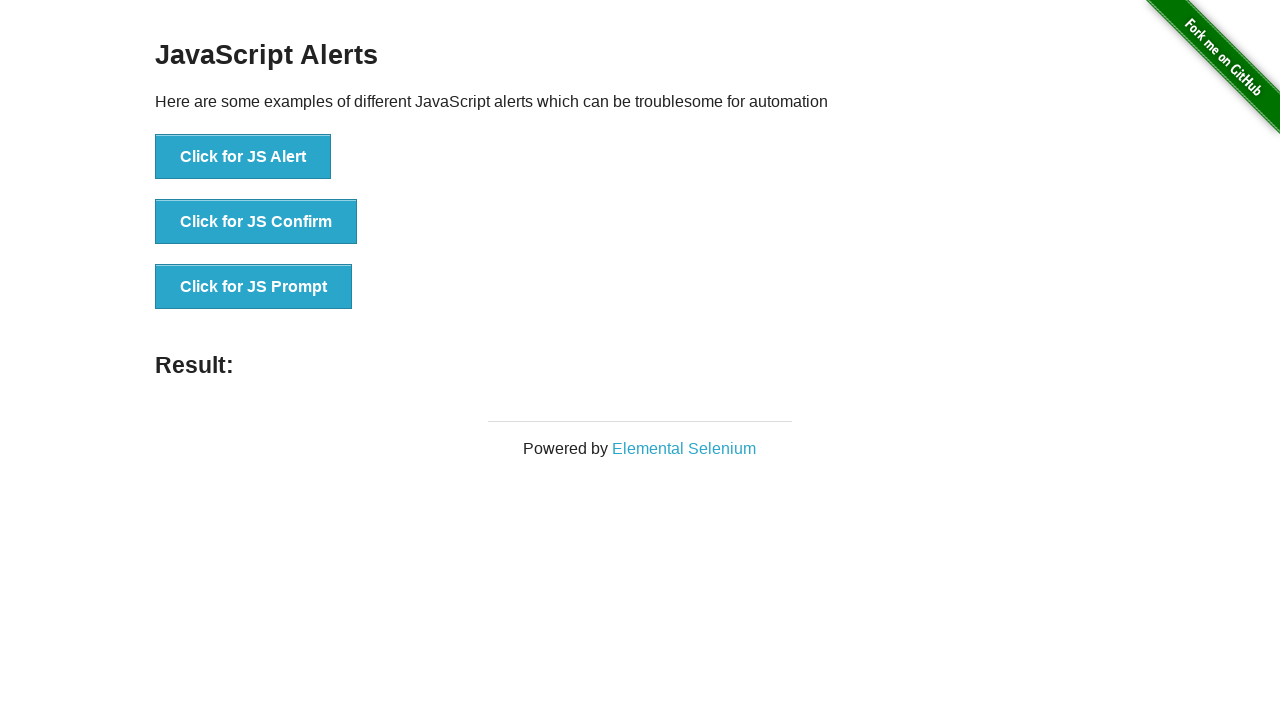

Waited for page title heading to load
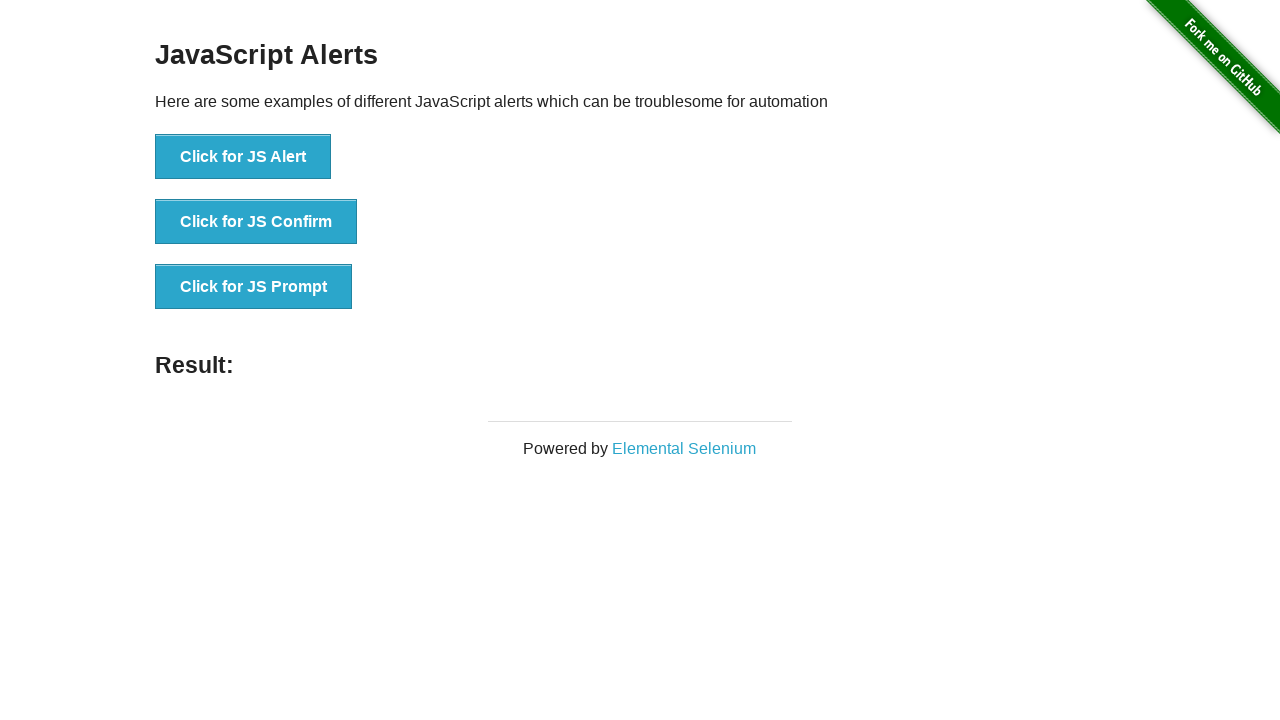

Verified page title contains 'JavaScript Alerts'
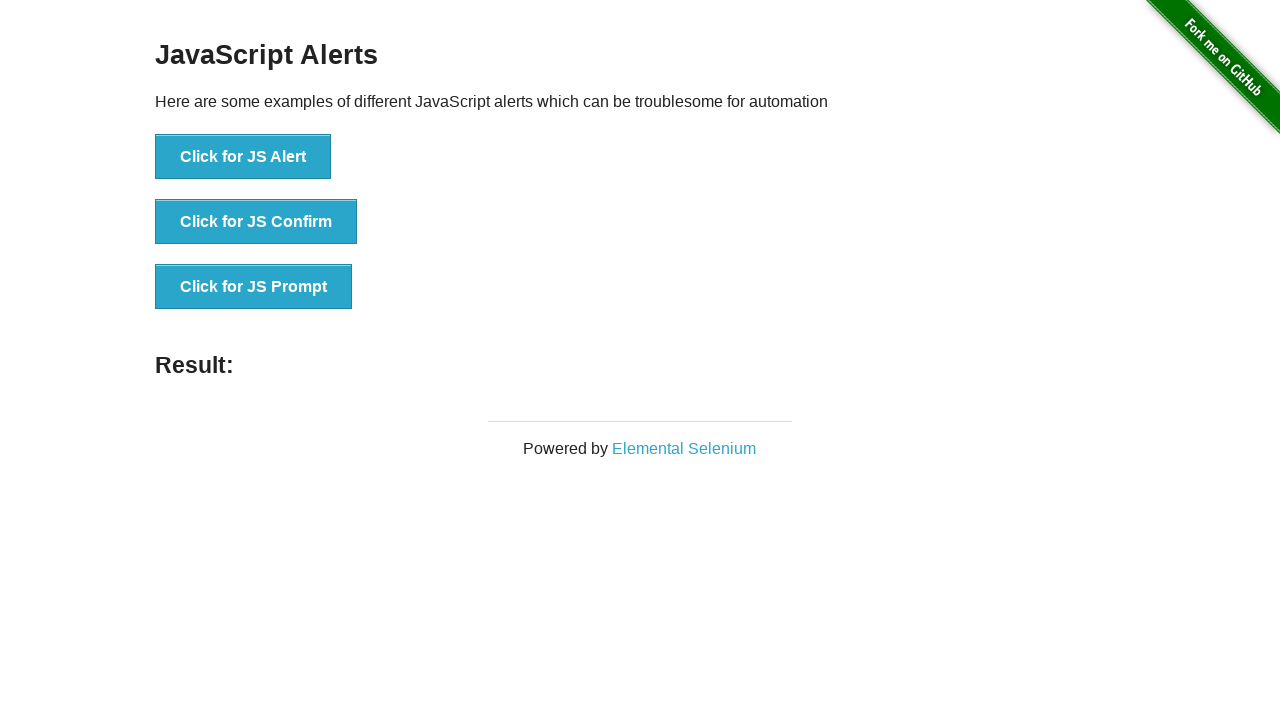

Set up dialog handler to dismiss confirm alerts
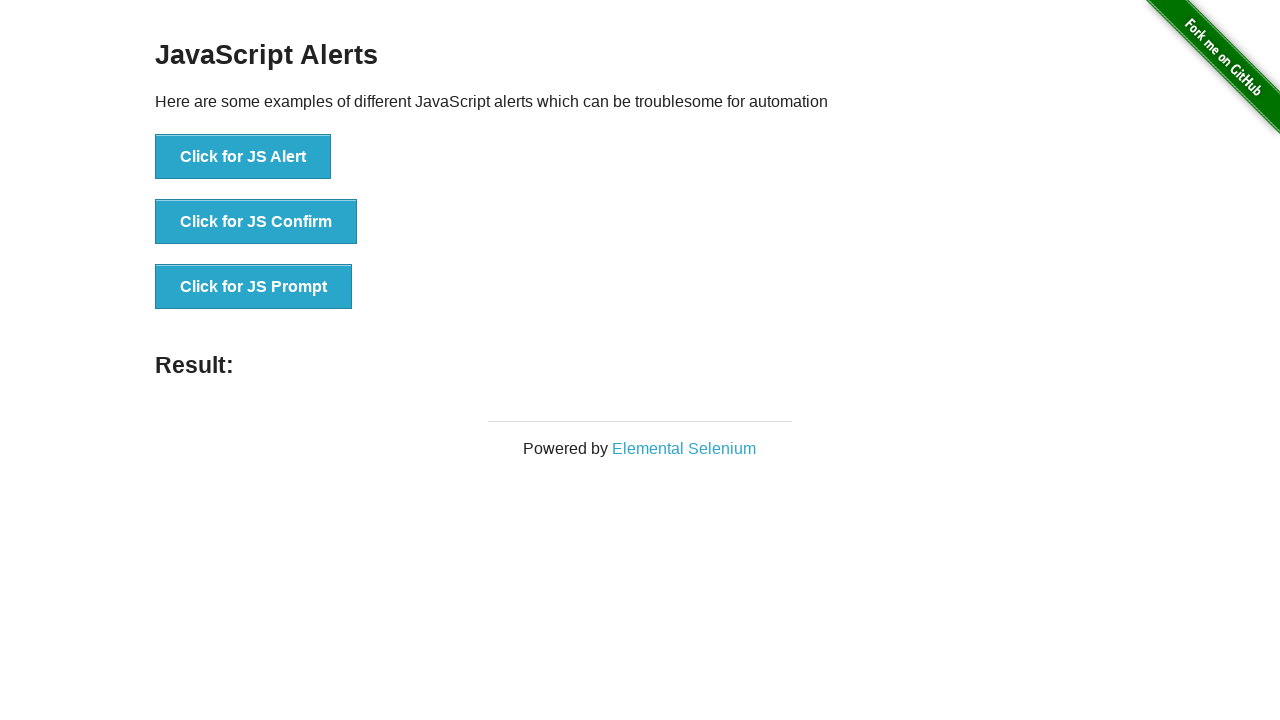

Clicked 'Click for JS Confirm' button to trigger type 2 alert at (256, 222) on button:has-text('Click for JS Confirm')
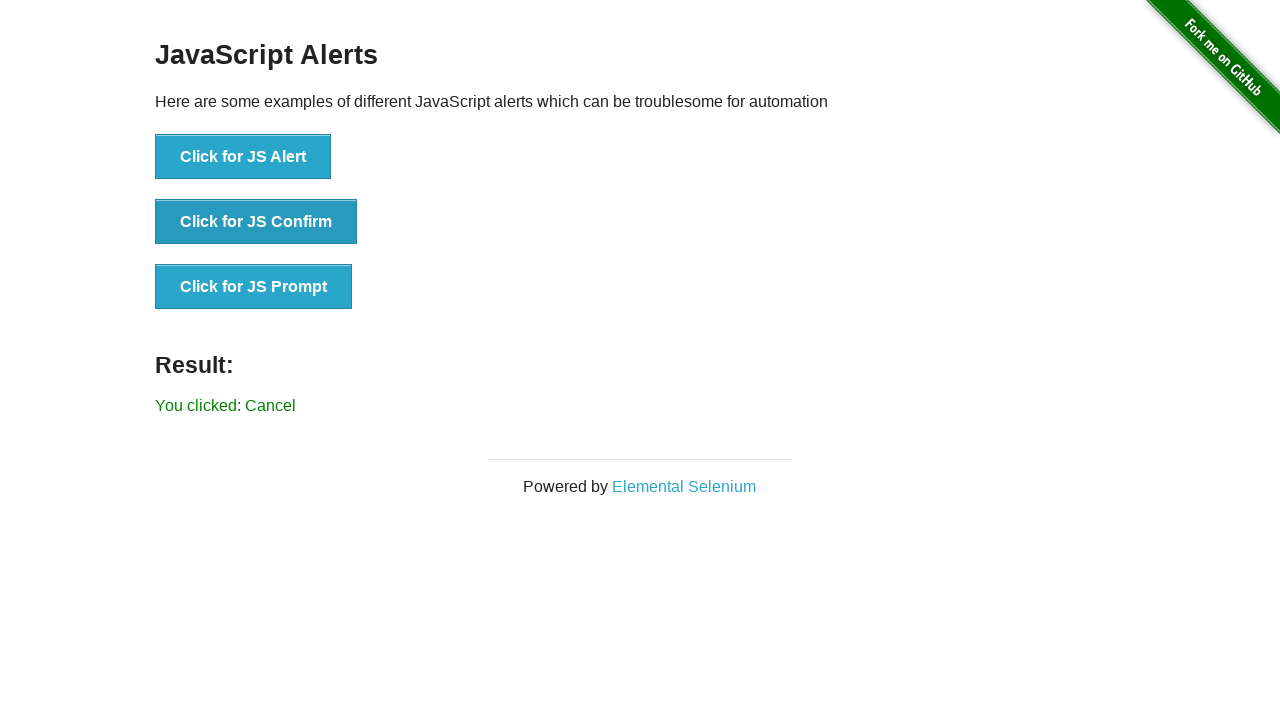

Waited for result message to appear
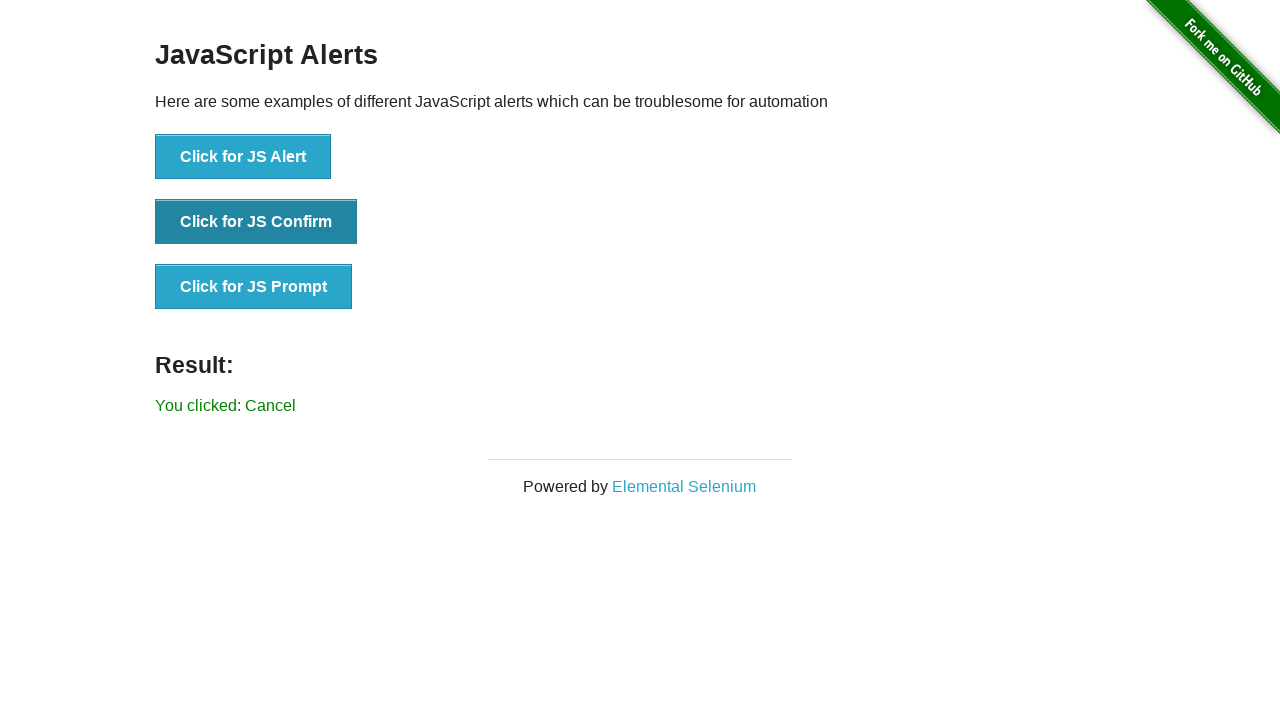

Verified alert was dismissed with 'Cancel' result message
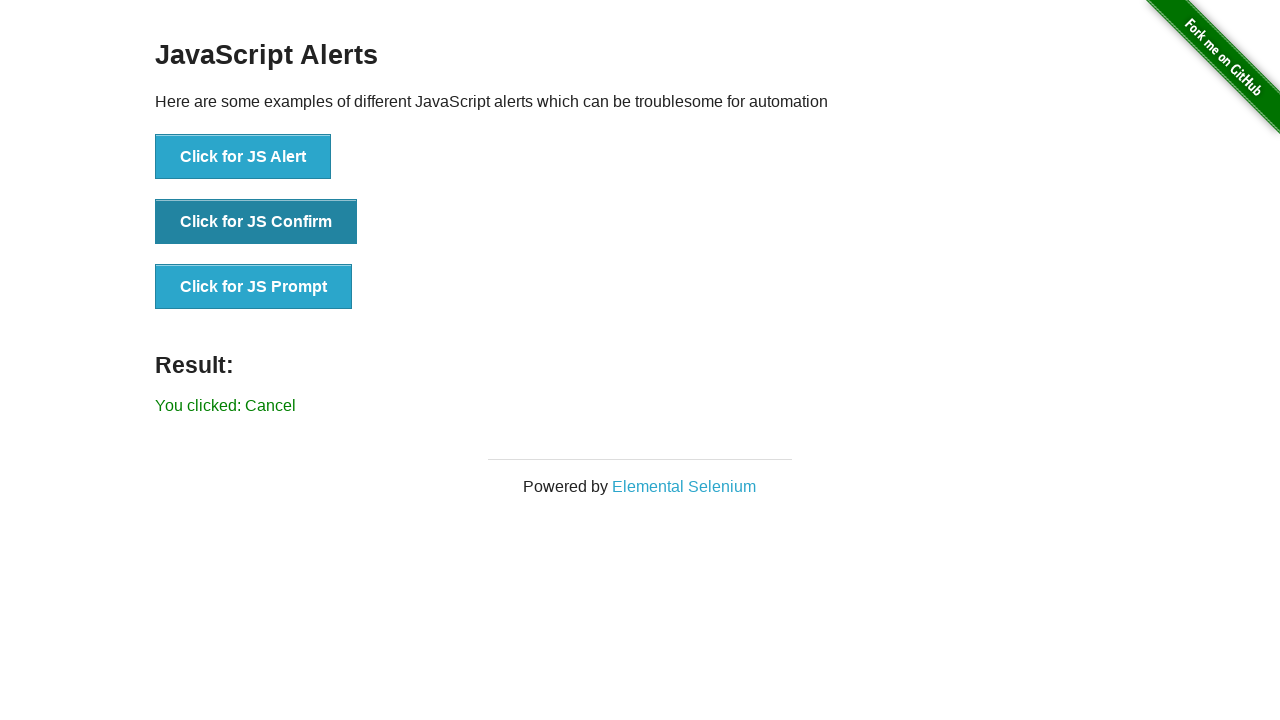

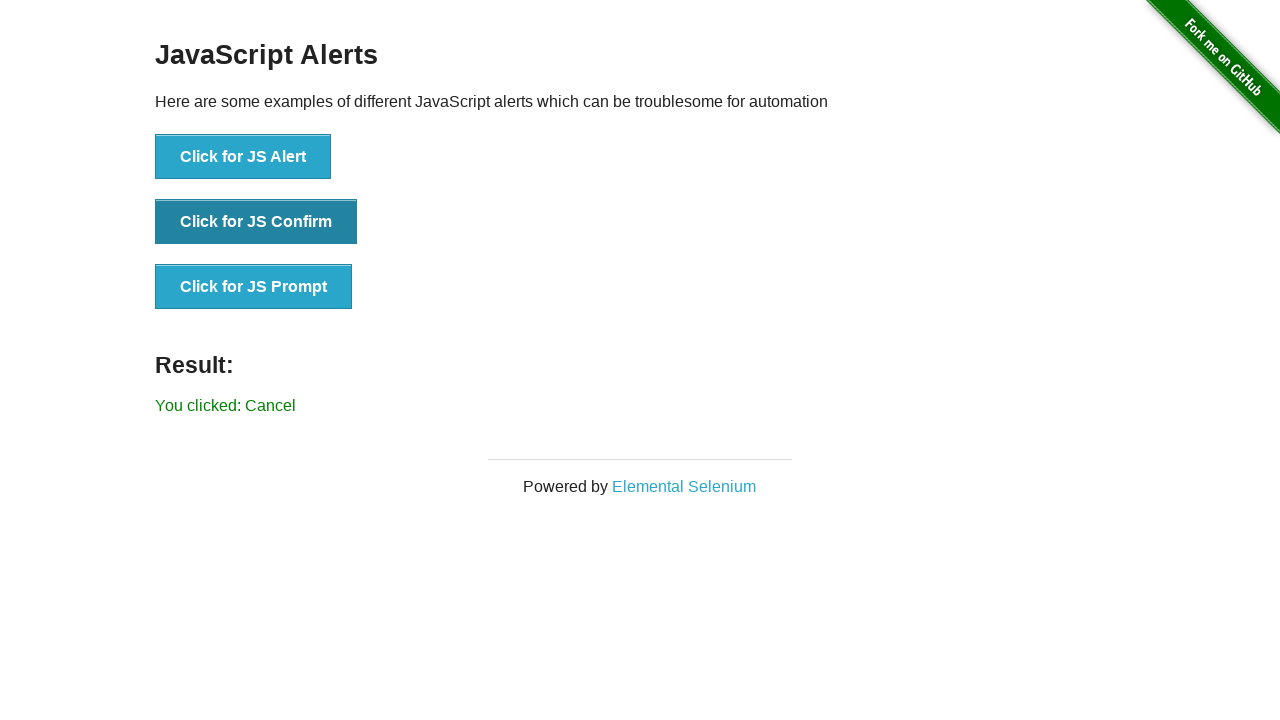